Tests the standard multi-select car dropdown by selecting "Opel" and verifying the selection was made correctly

Starting URL: https://demoqa.com/select-menu

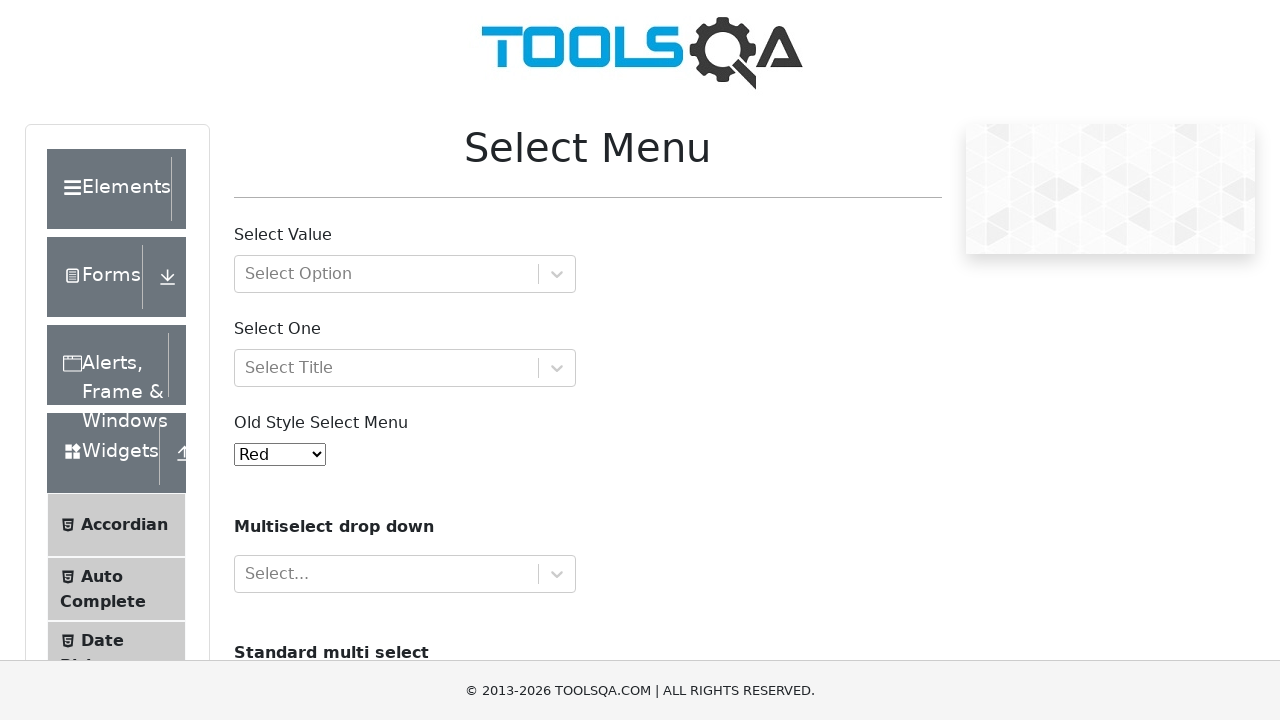

Scrolled cars select dropdown into view
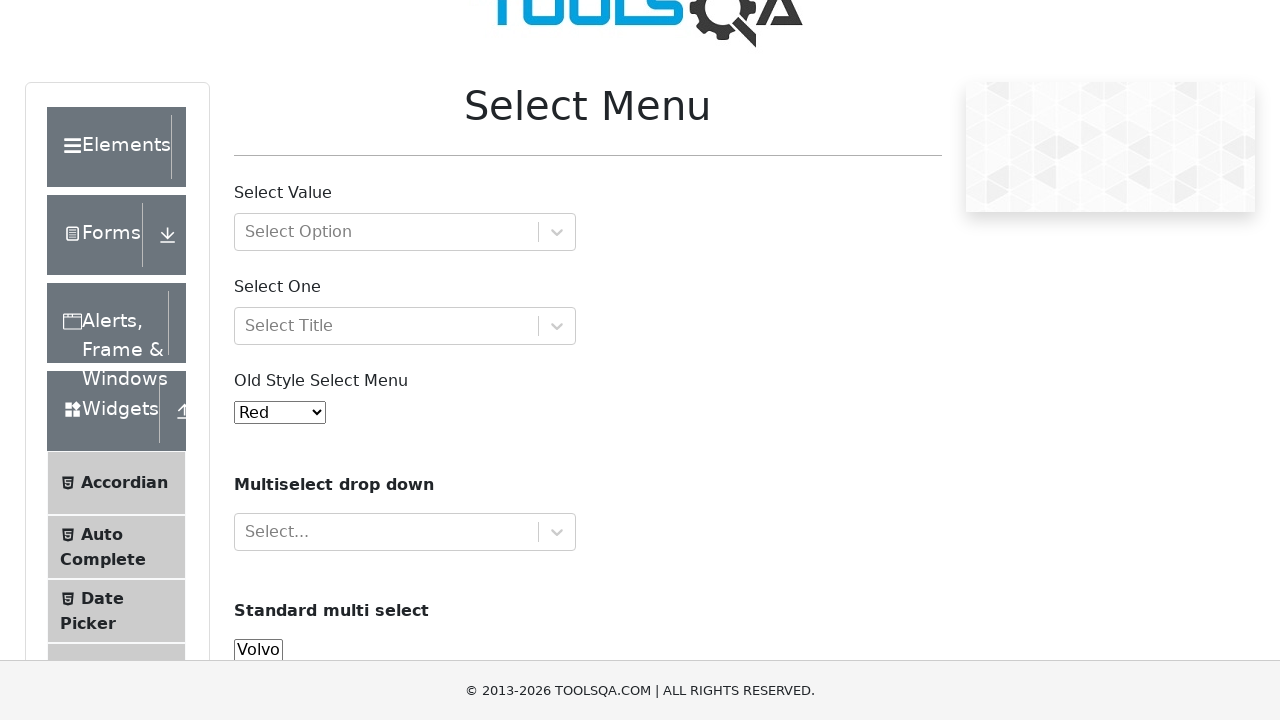

Selected 'Opel' from the cars multi-select dropdown on select[name='cars']
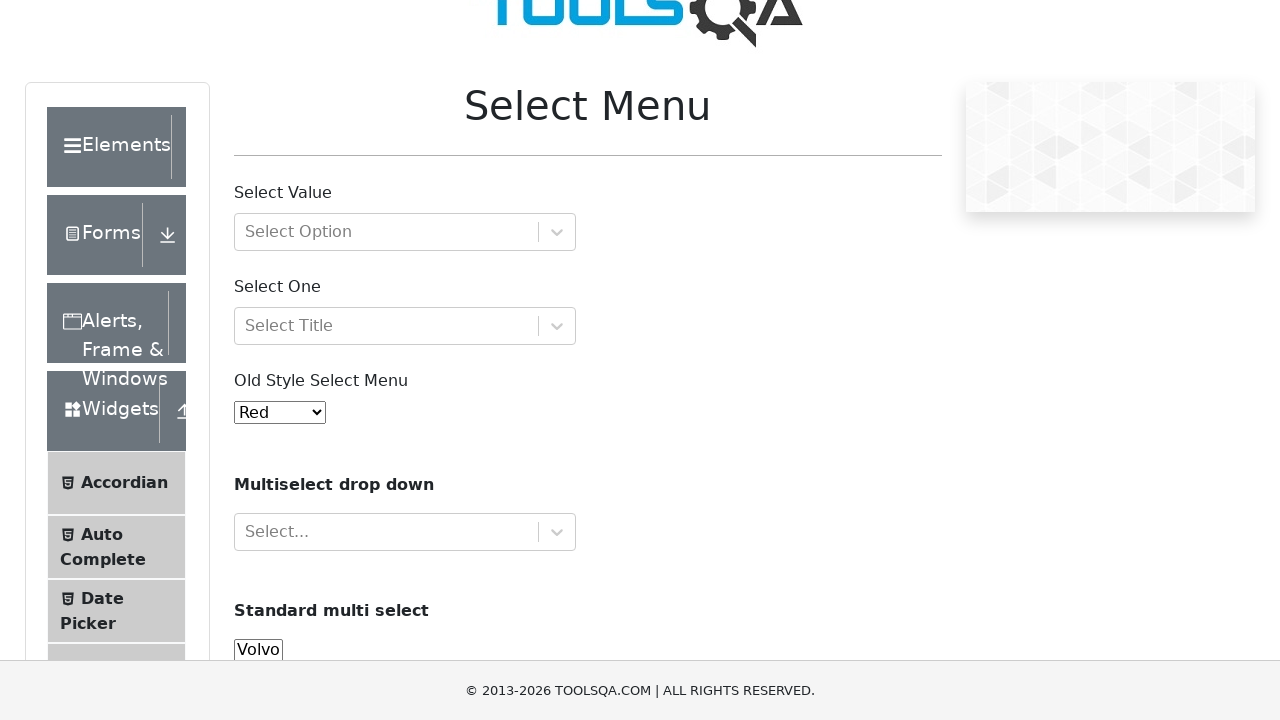

Located the Opel option element
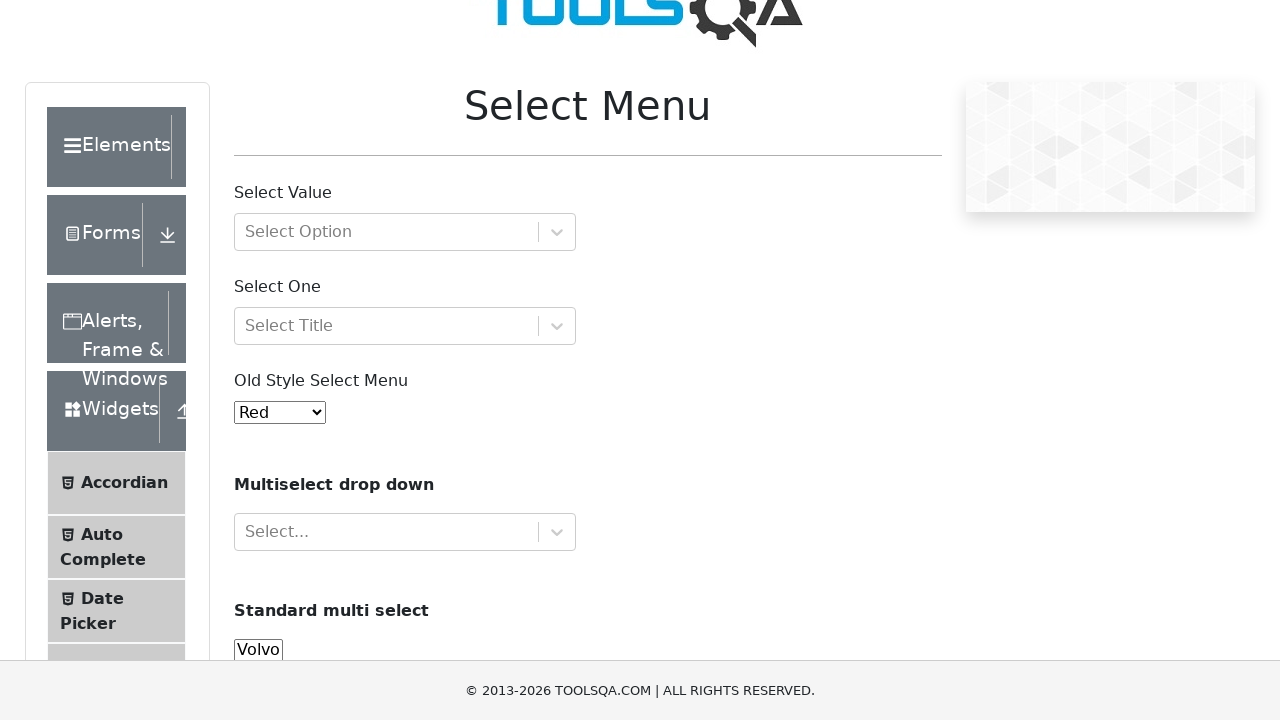

Verified that Opel option is selected
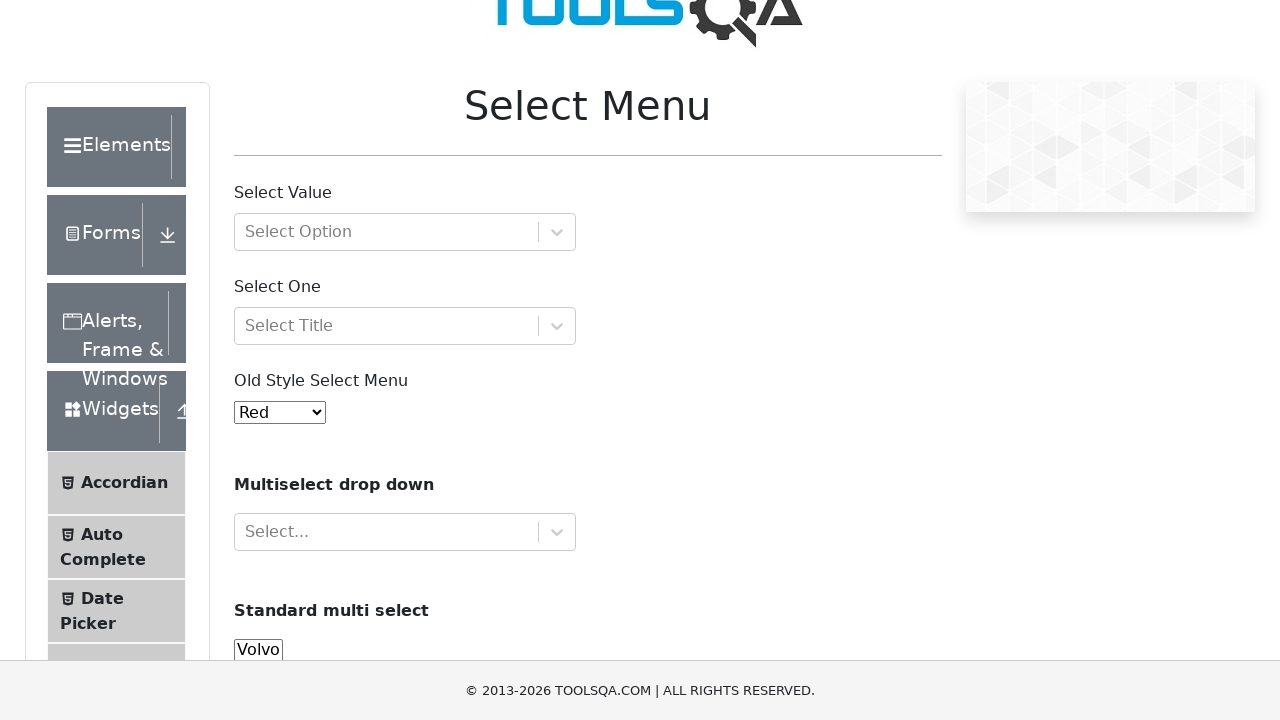

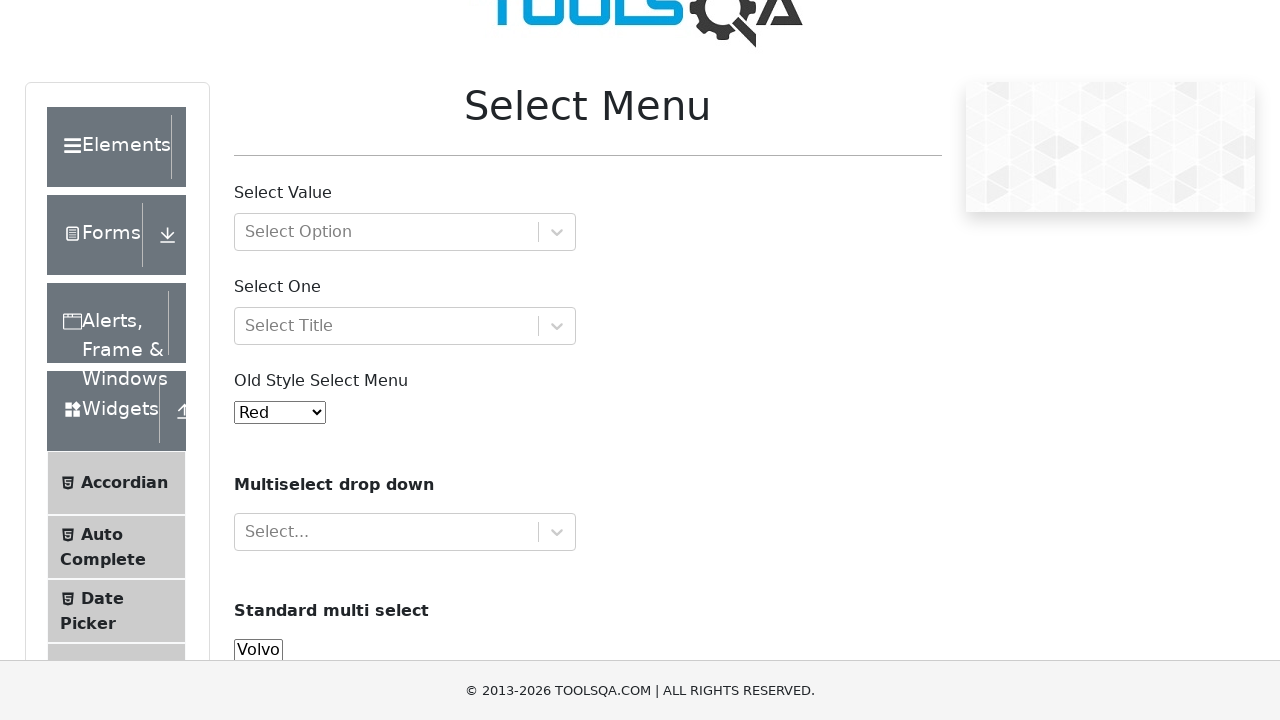